Tests drag and drop functionality by dragging an element from source to target location within an iframe

Starting URL: https://jqueryui.com/droppable/

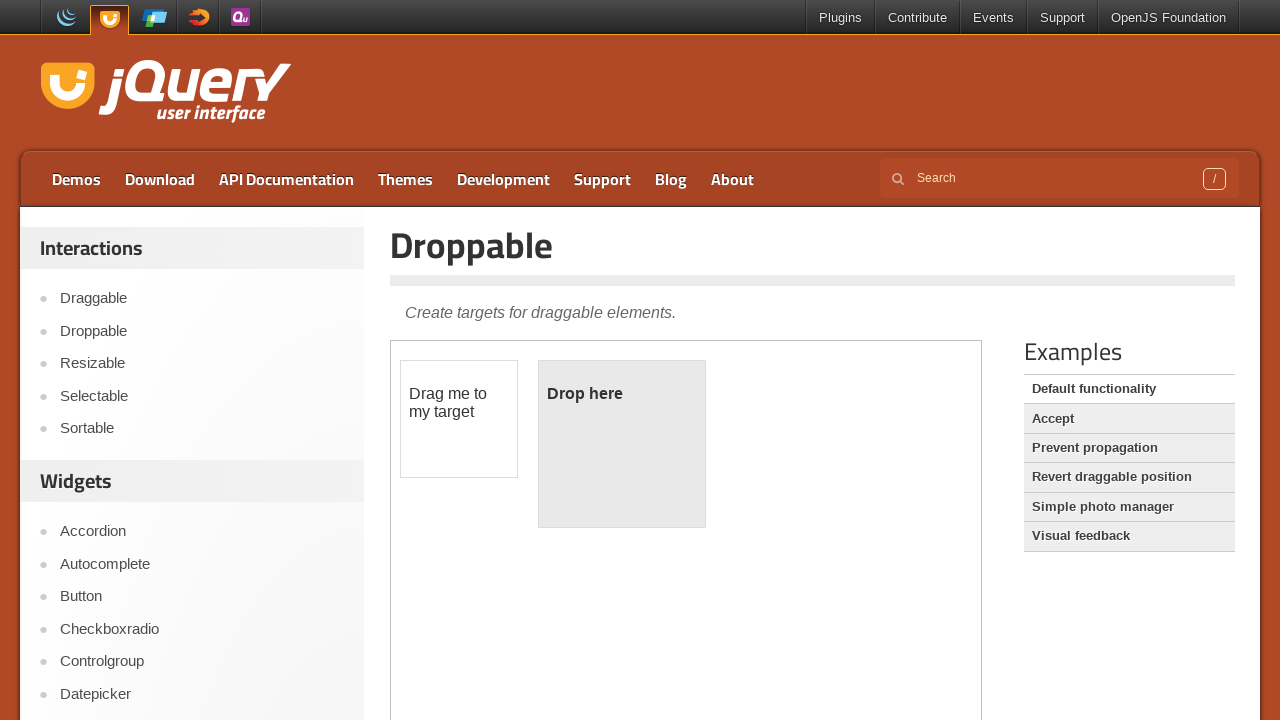

Located the iframe containing the drag and drop demo
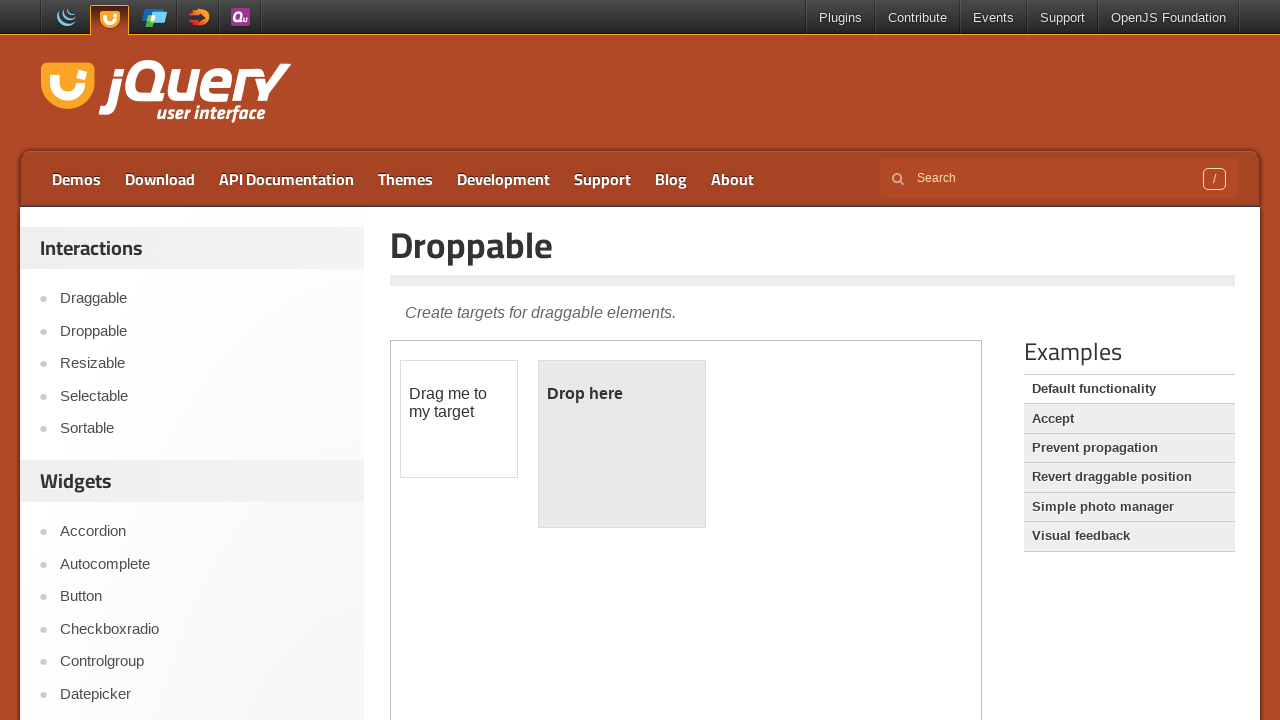

Set frame_page reference to the iframe
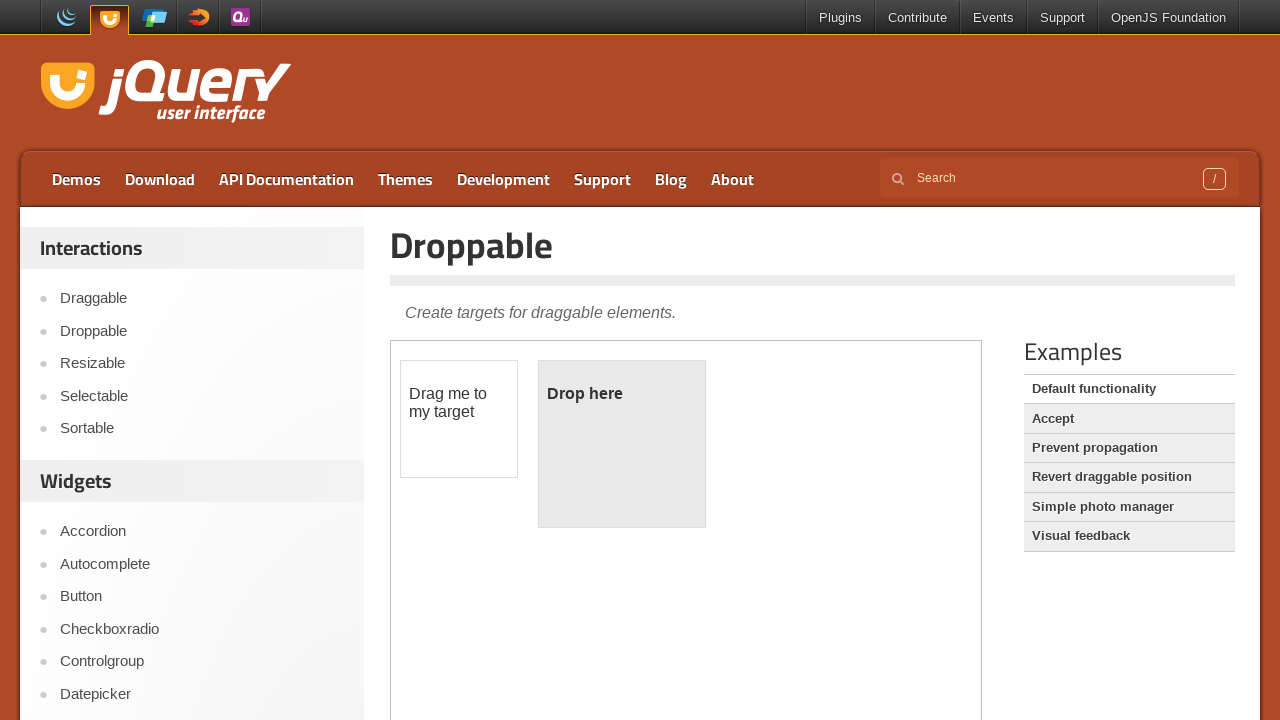

Located the draggable element with id 'draggable'
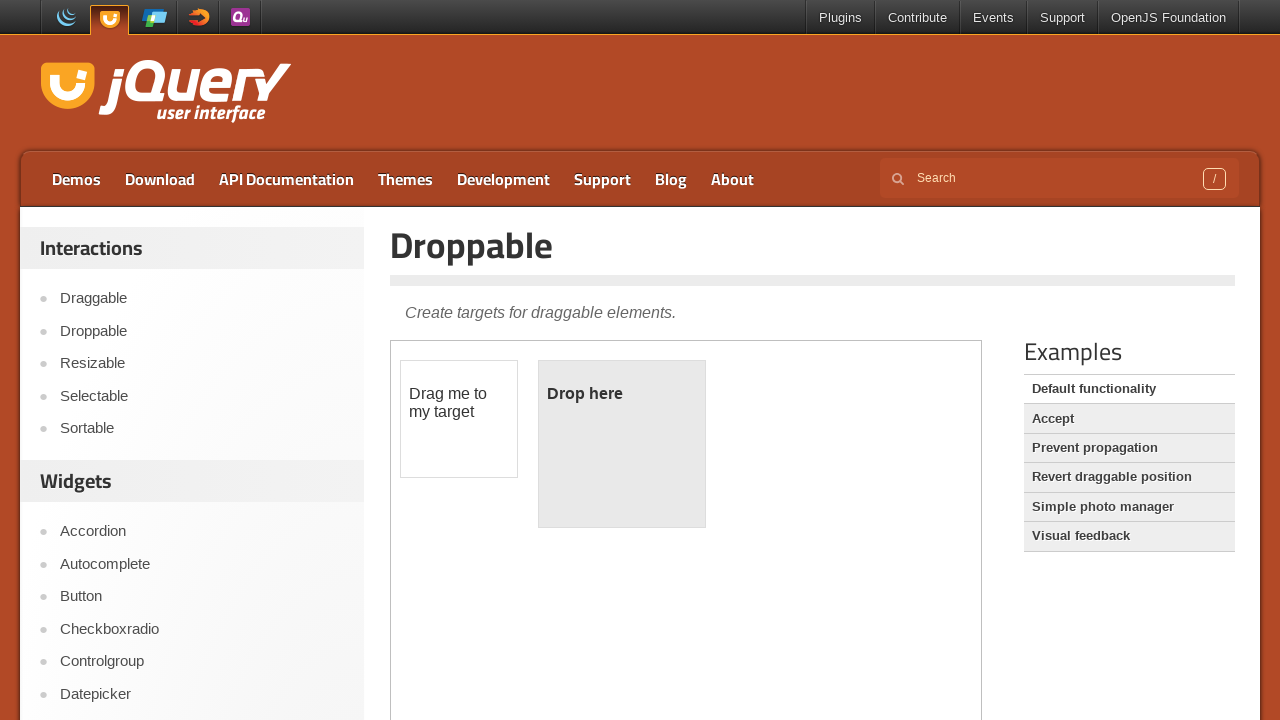

Located the droppable target element with id 'droppable'
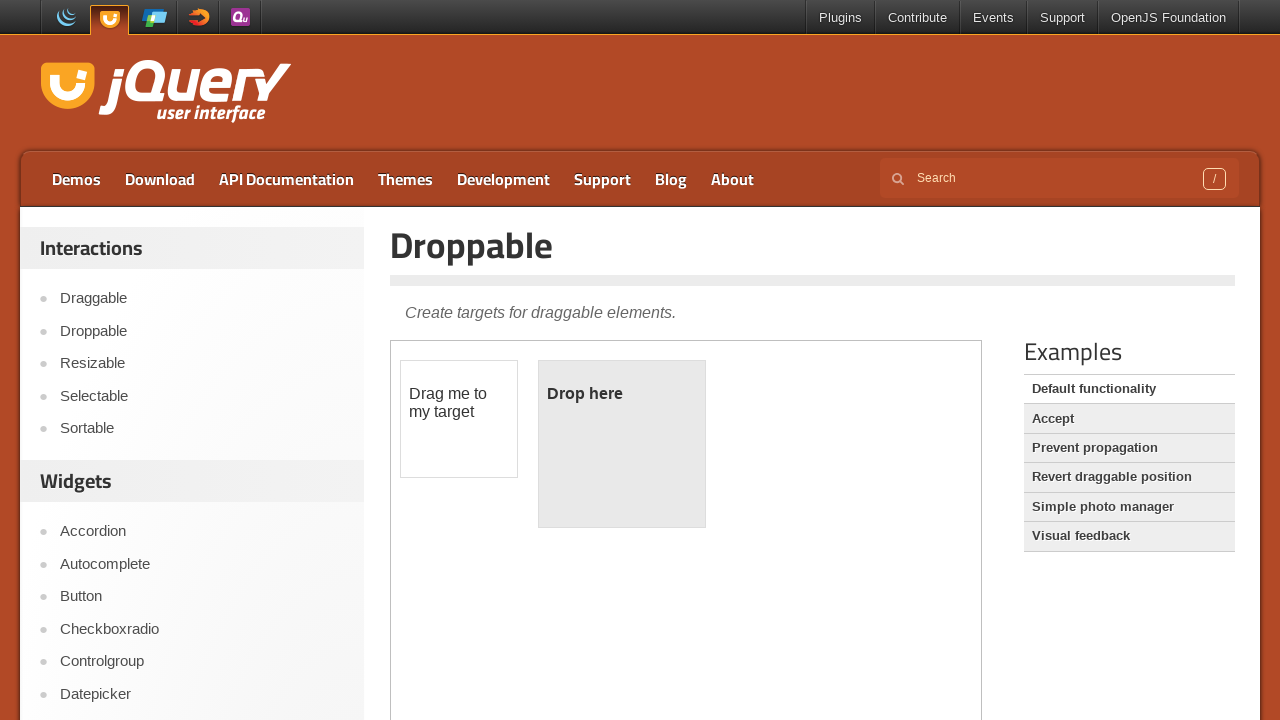

Dragged the draggable element to the droppable target at (622, 444)
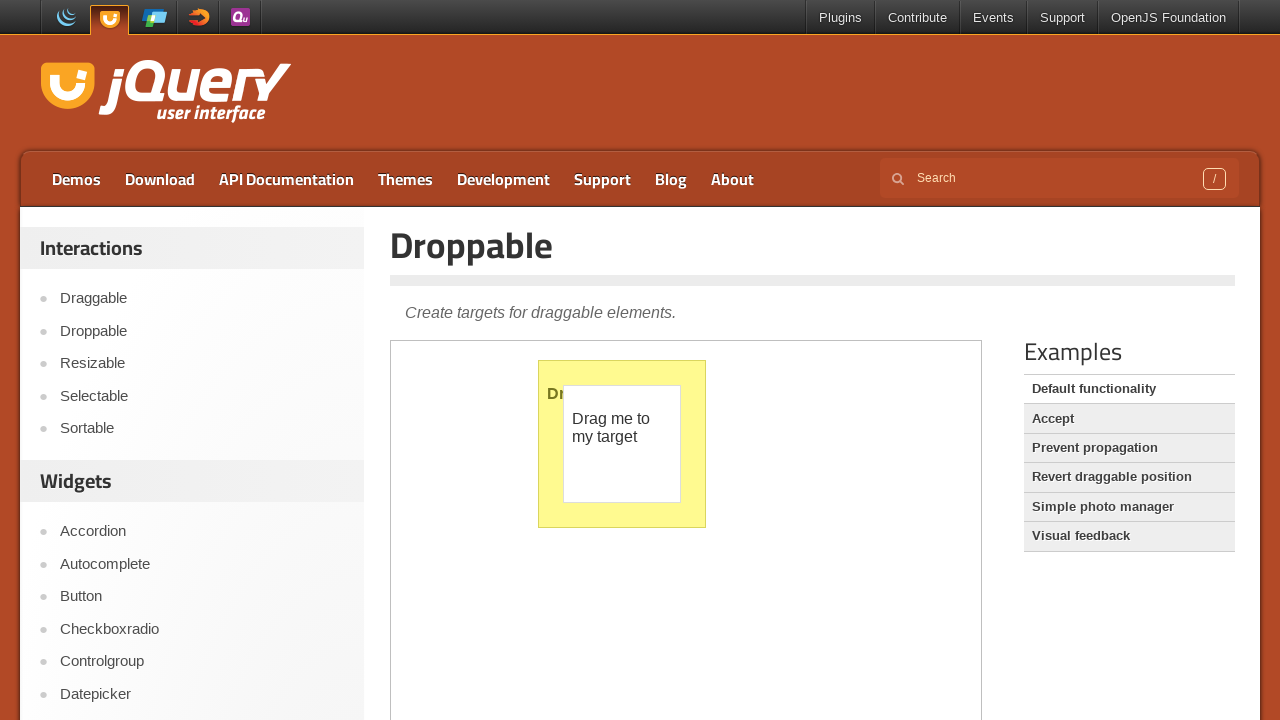

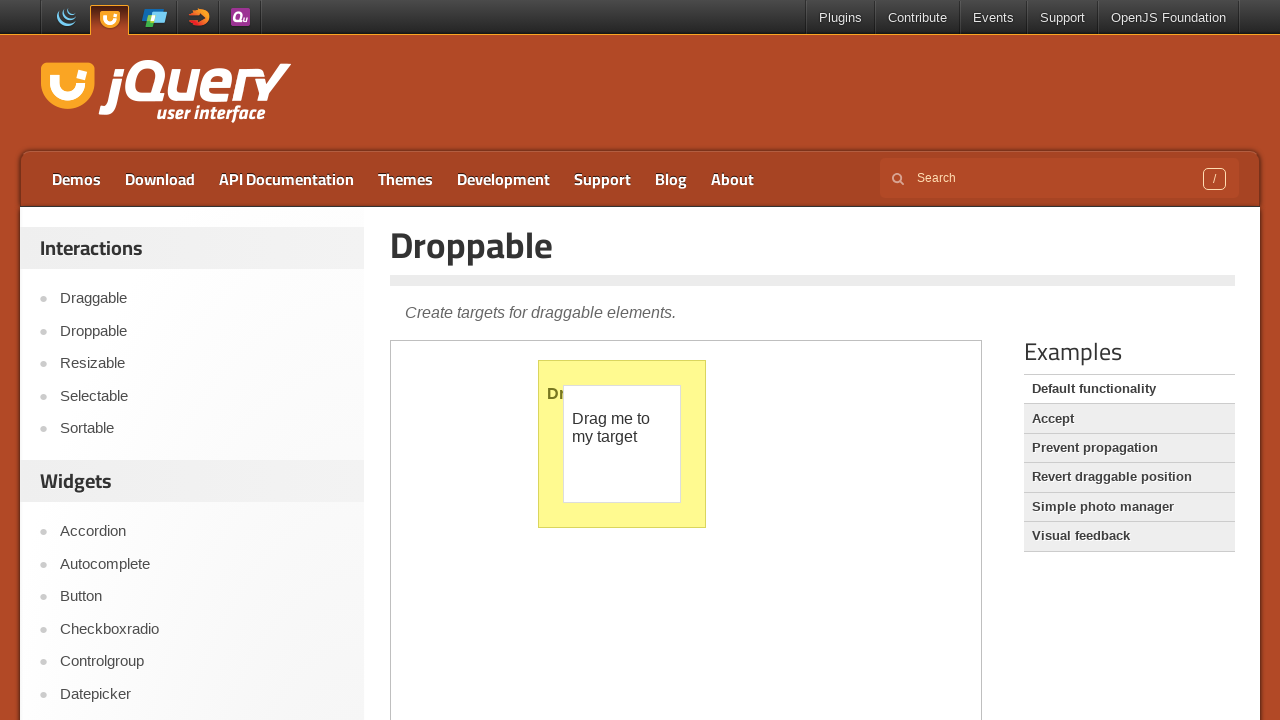